Navigates to Target Circle page and verifies that at least 10 benefit cells are displayed

Starting URL: https://www.target.com/circle

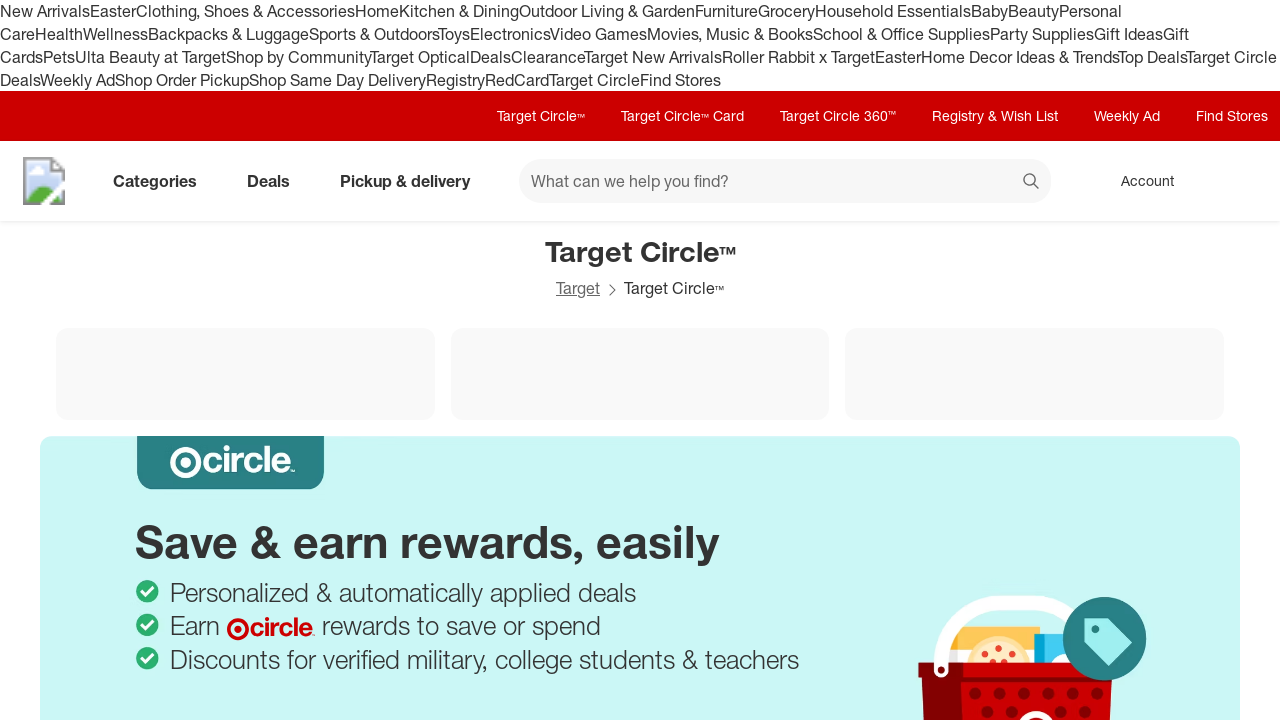

Navigated to Target Circle page
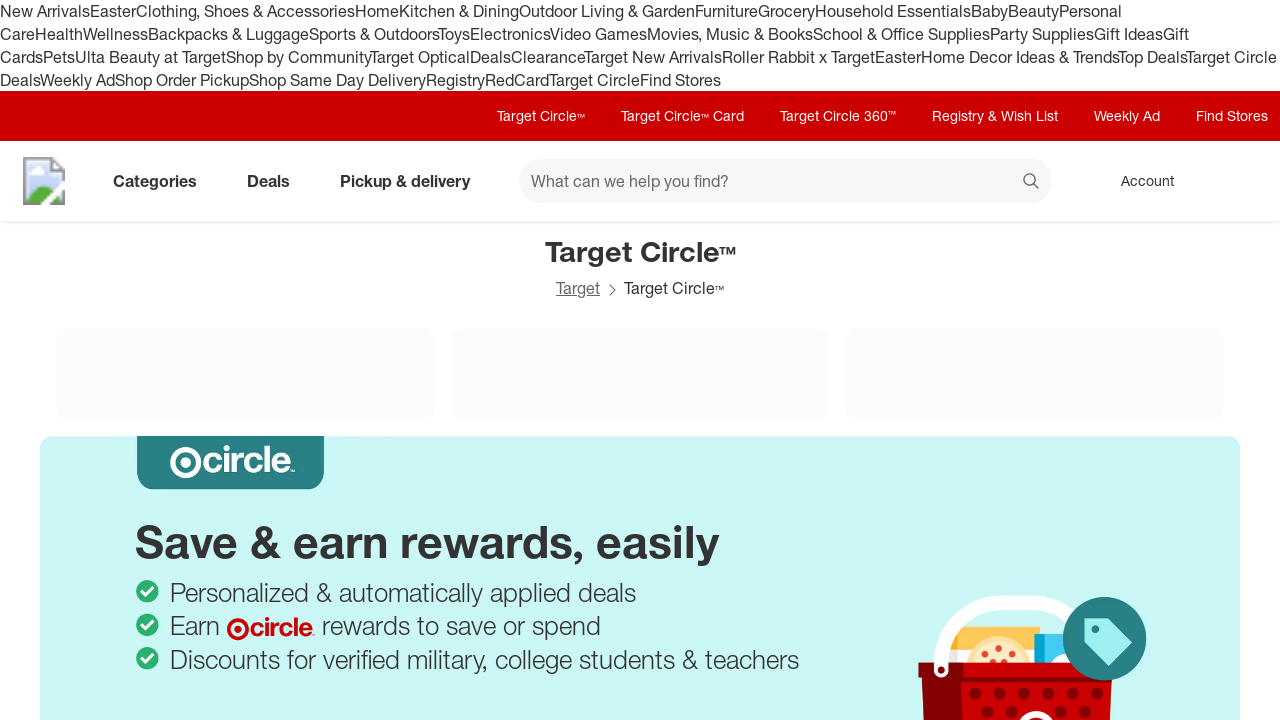

Located all benefit cells on the page
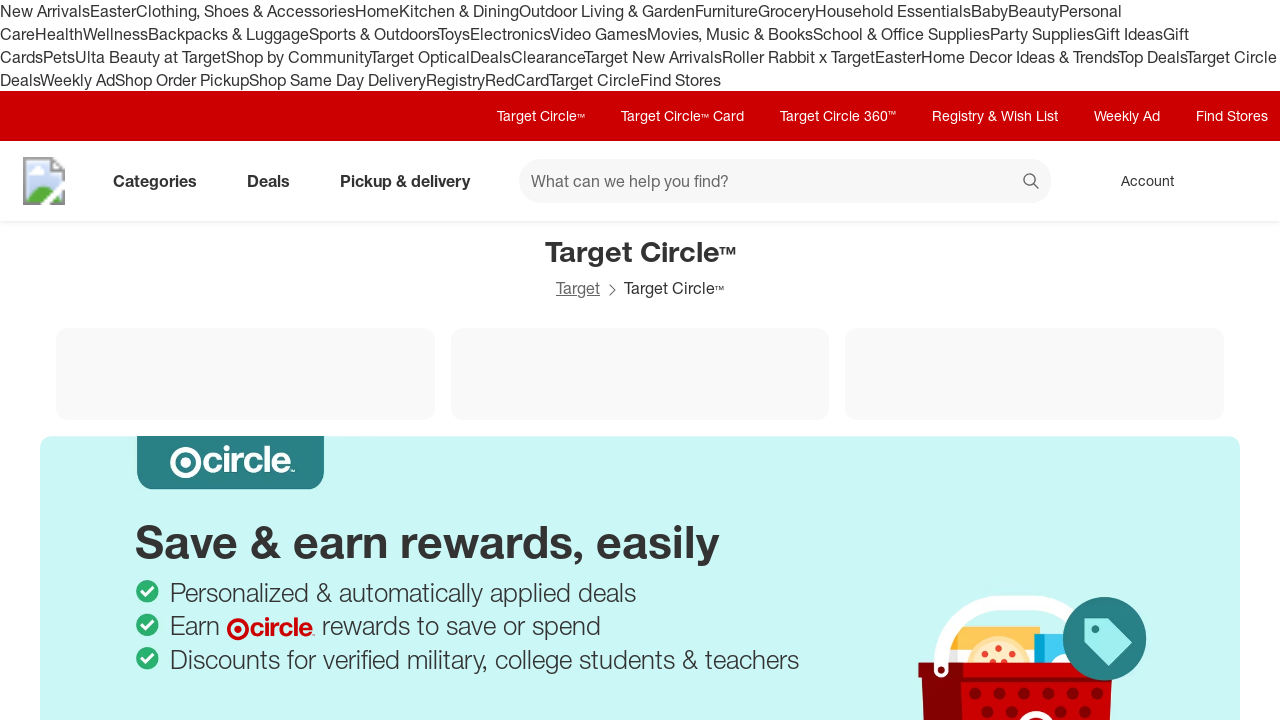

Verified that at least 10 benefit cells are displayed (found 68 cells)
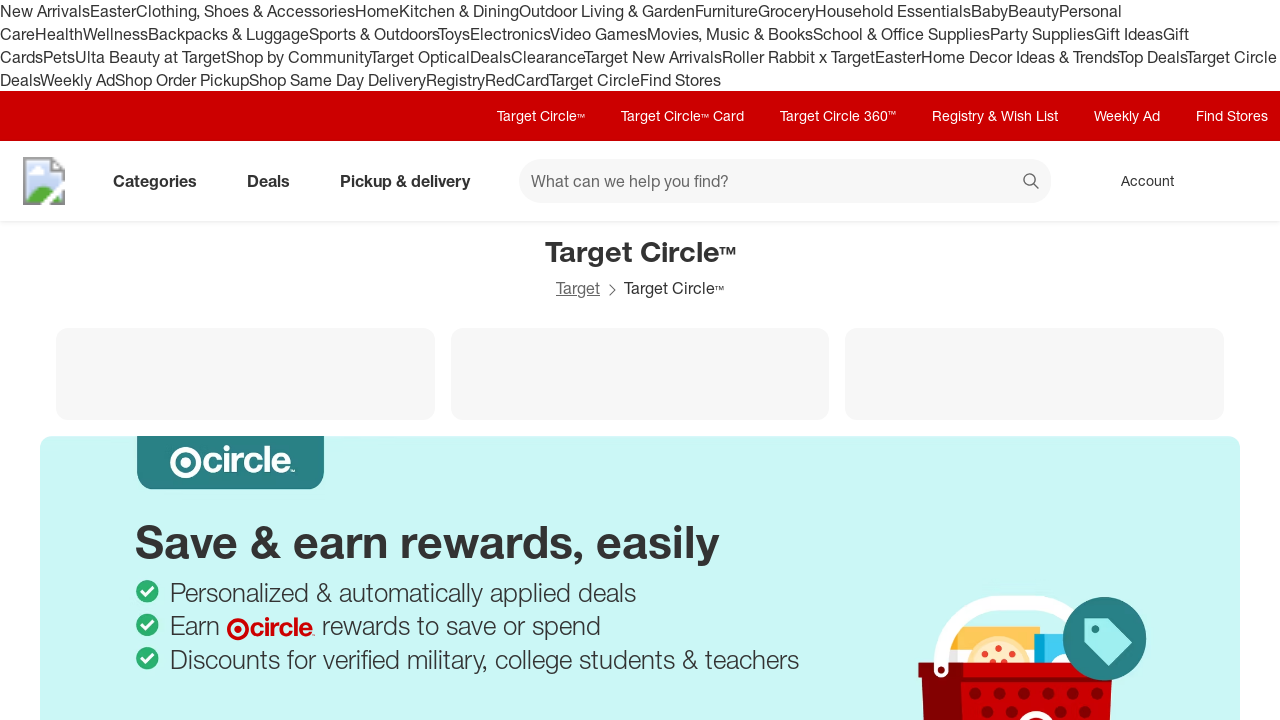

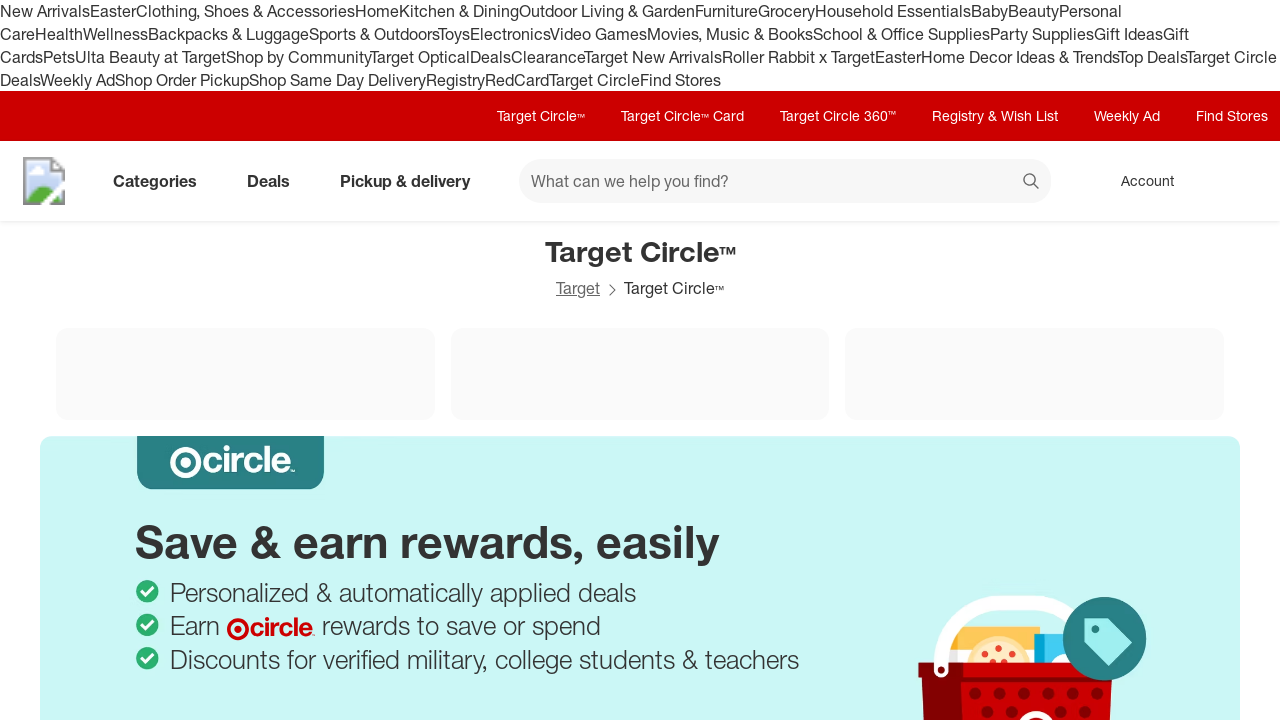